Fills out a text box form with name, email, current address, and permanent address, then submits the form

Starting URL: https://demoqa.com/text-box

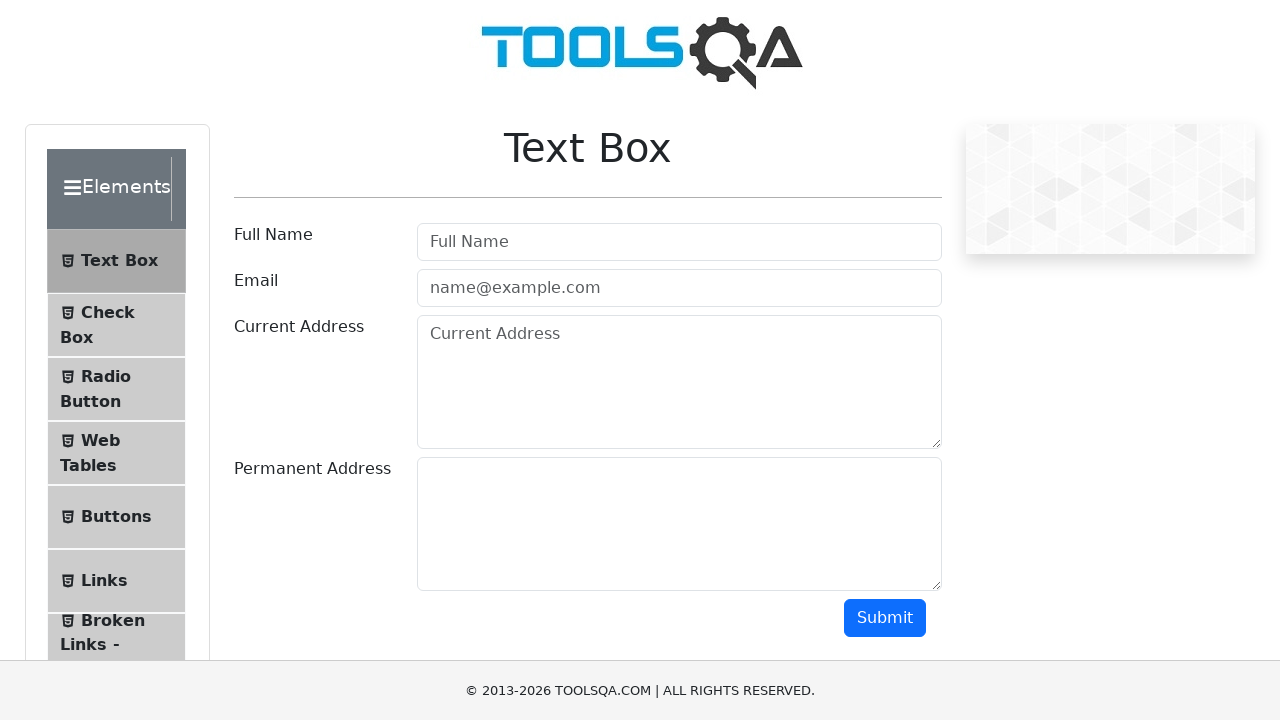

Filled Full Name field with 'Adrian Franco' on input[placeholder='Full Name']
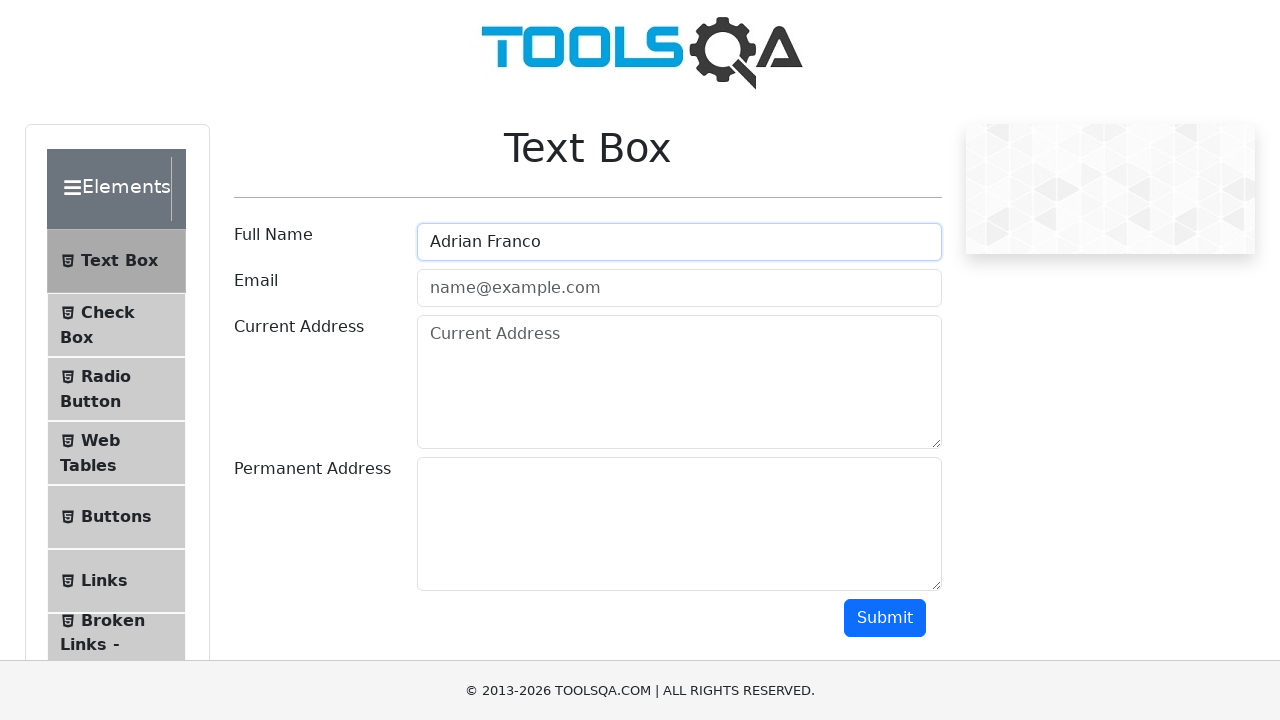

Filled email field with 'Ren7ero@gmail.com' on input[placeholder='name@example.com']
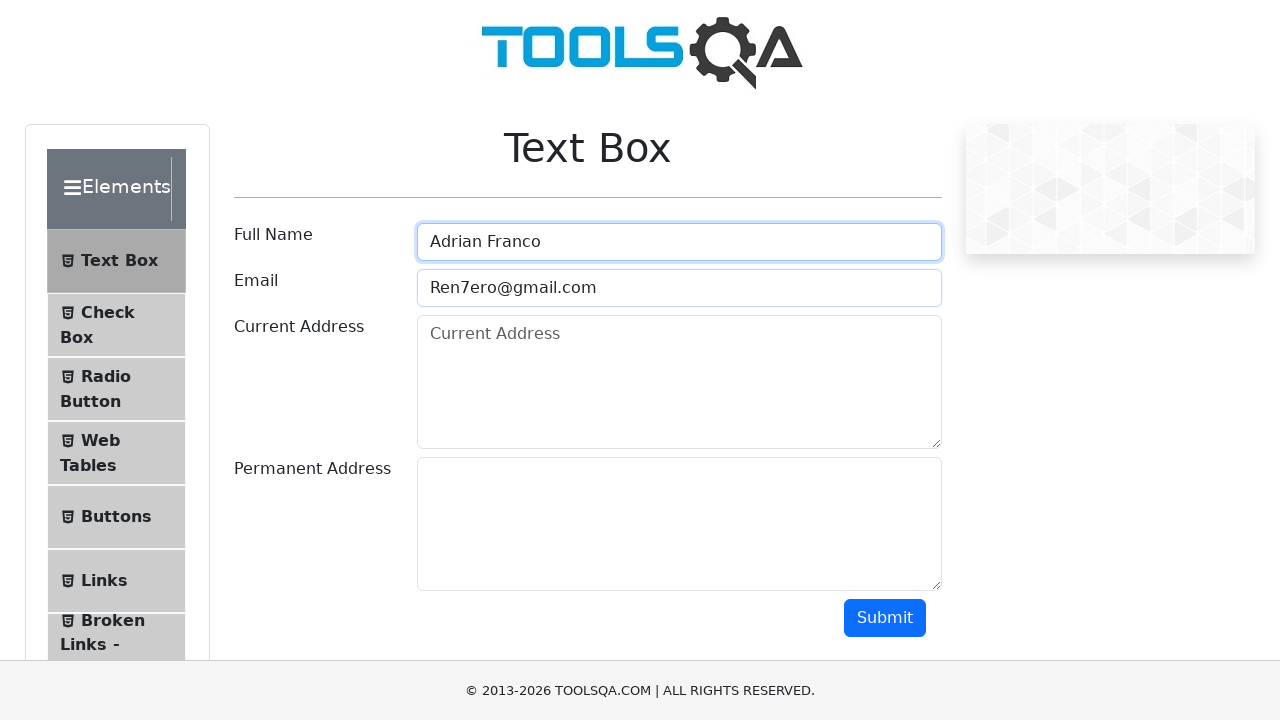

Filled Current Address field with '6857 Maryland Road' on textarea[placeholder='Current Address']
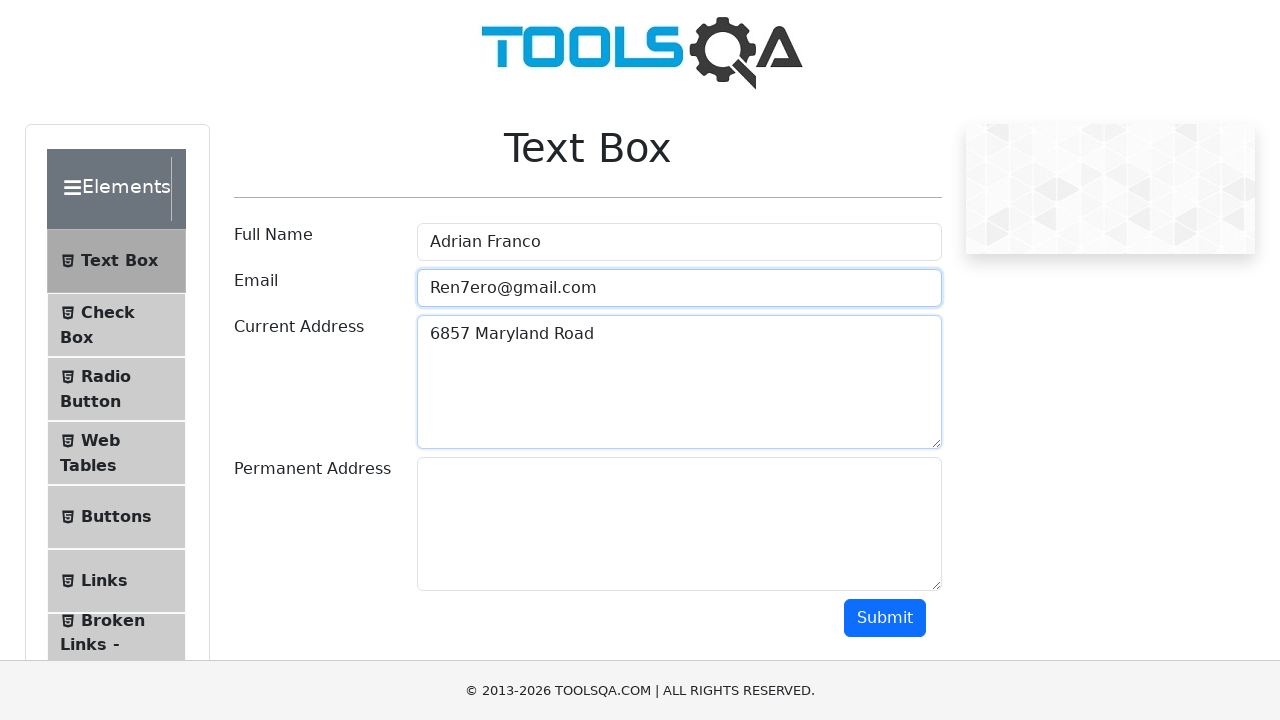

Filled Permanent Address field with '6766 Virginia Lane' on textarea#permanentAddress
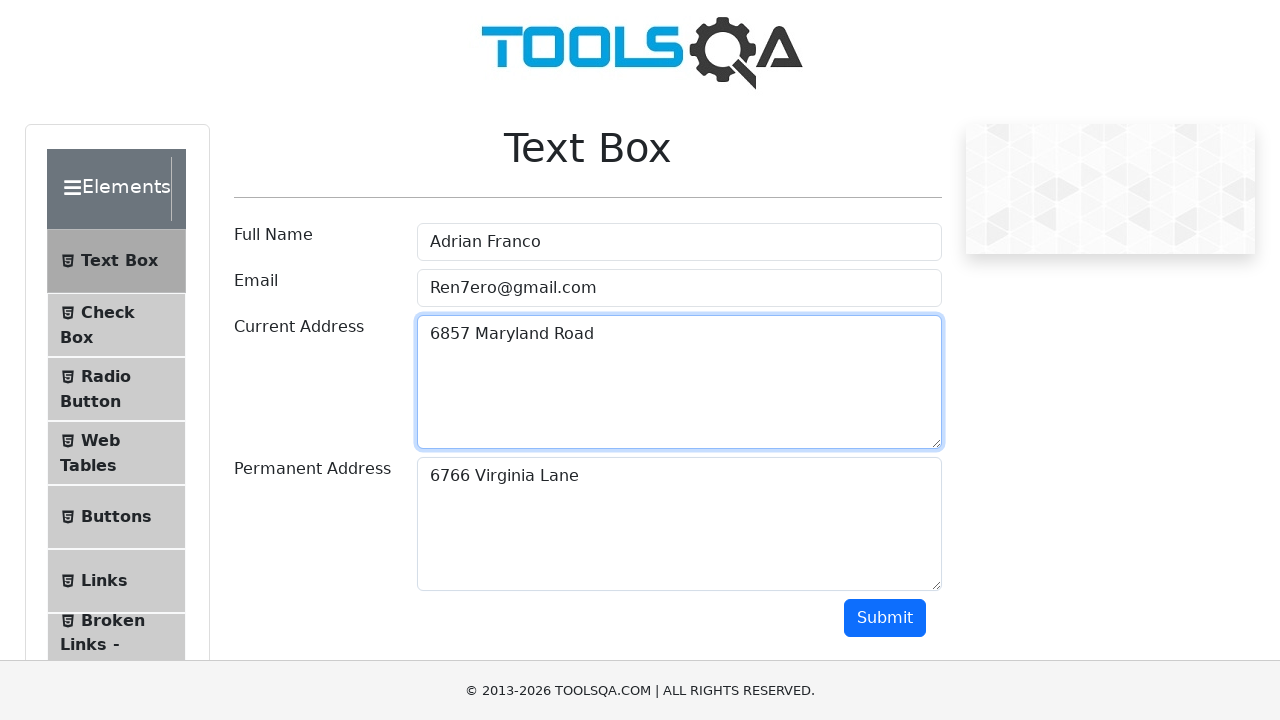

Clicked Submit button to submit the form at (885, 618) on button:has-text('Submit')
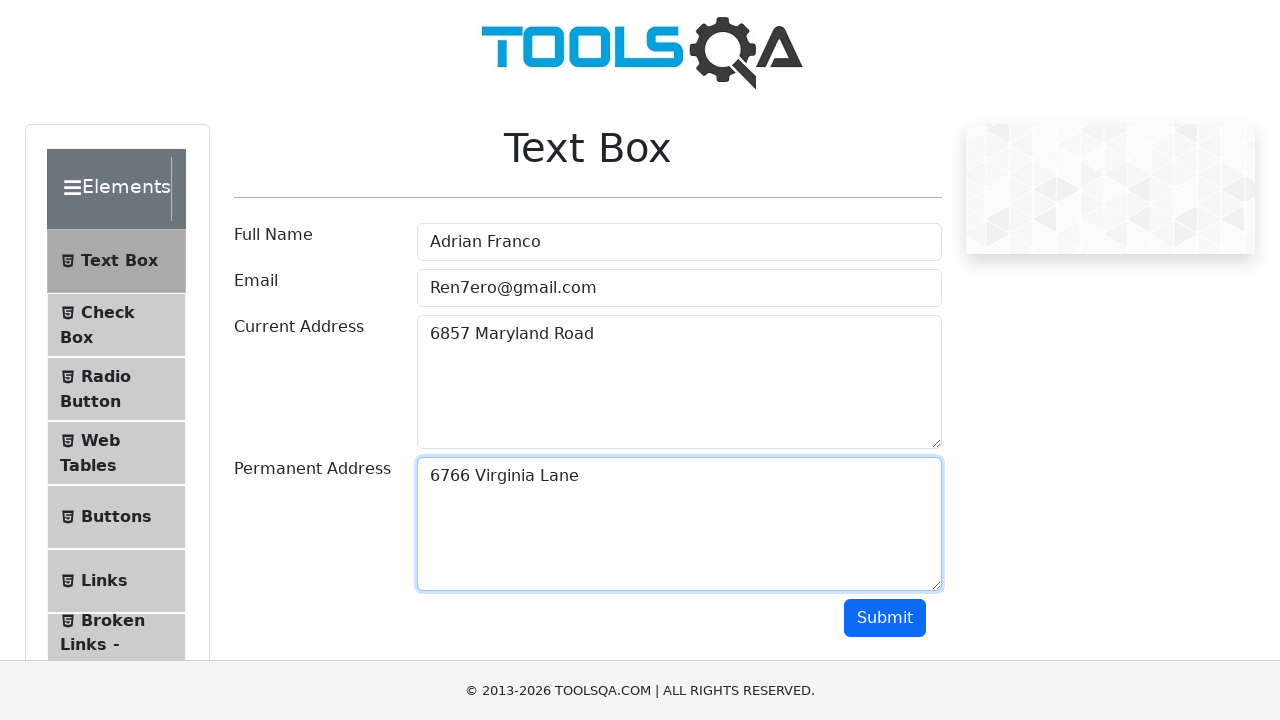

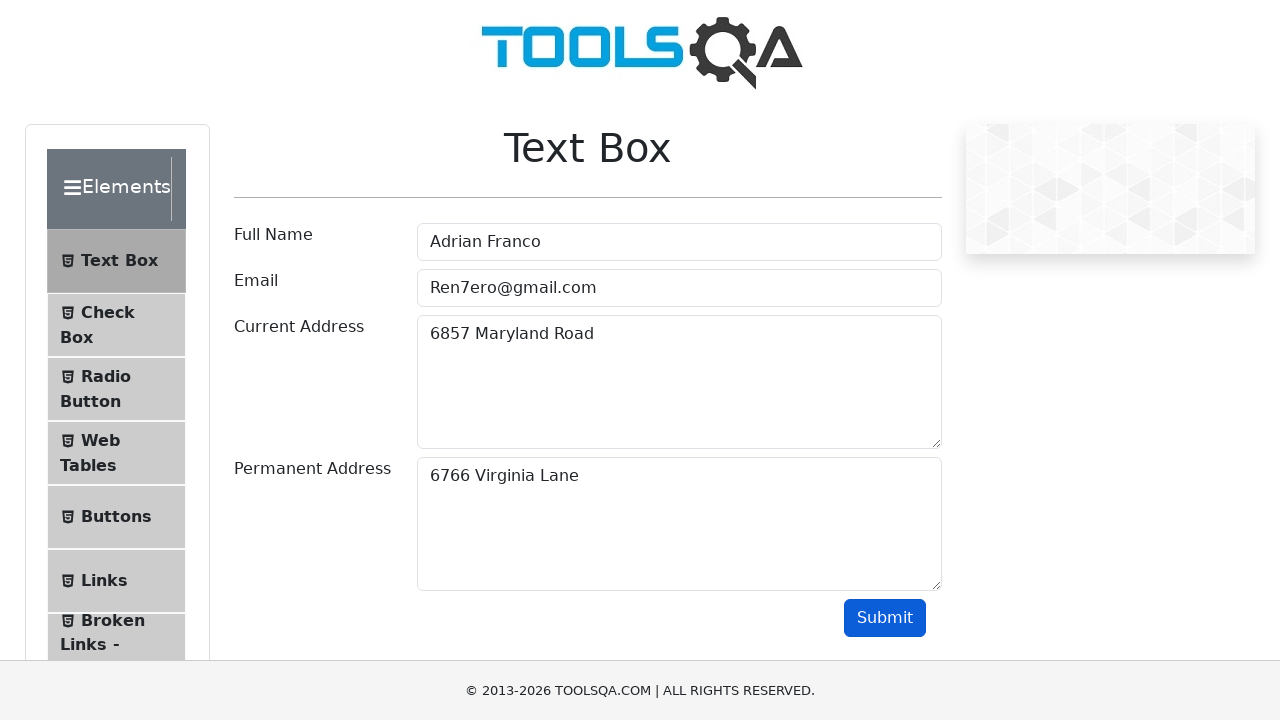